Tests job search functionality by selecting QA profession from dropdown and searching for jobs

Starting URL: https://ingamejob.com/en

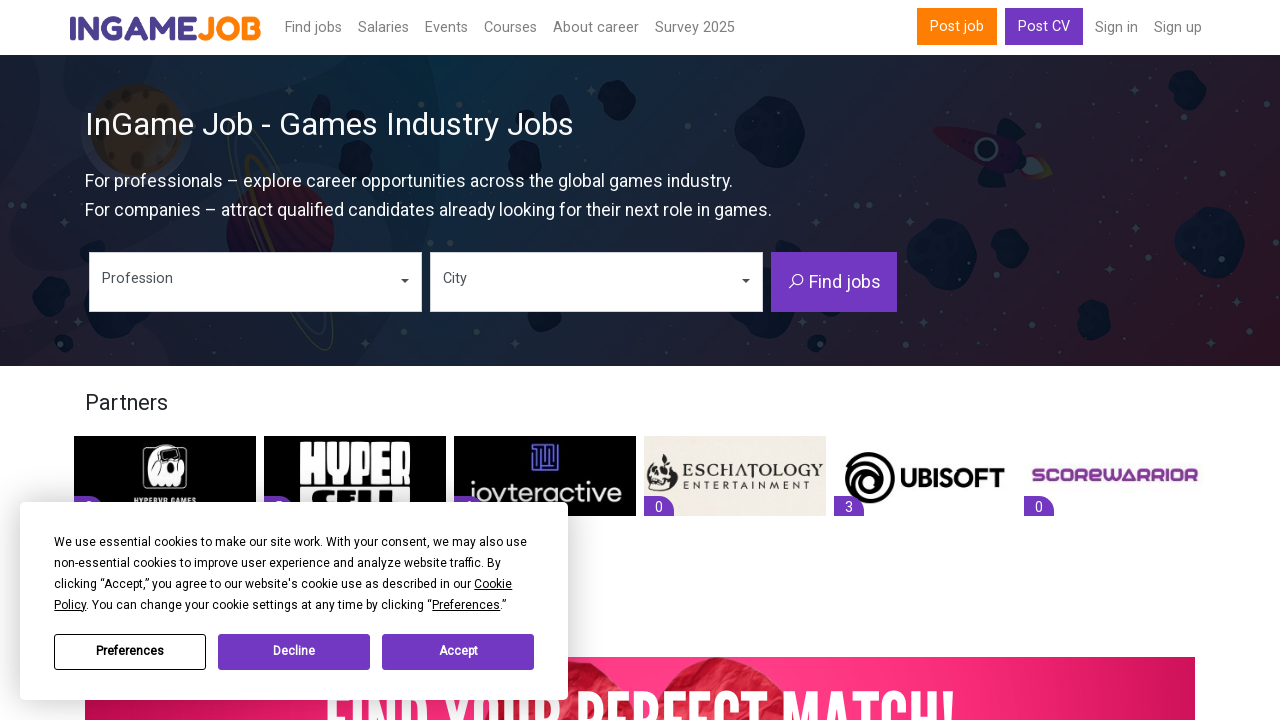

Navigated to ingamejob.com job search page
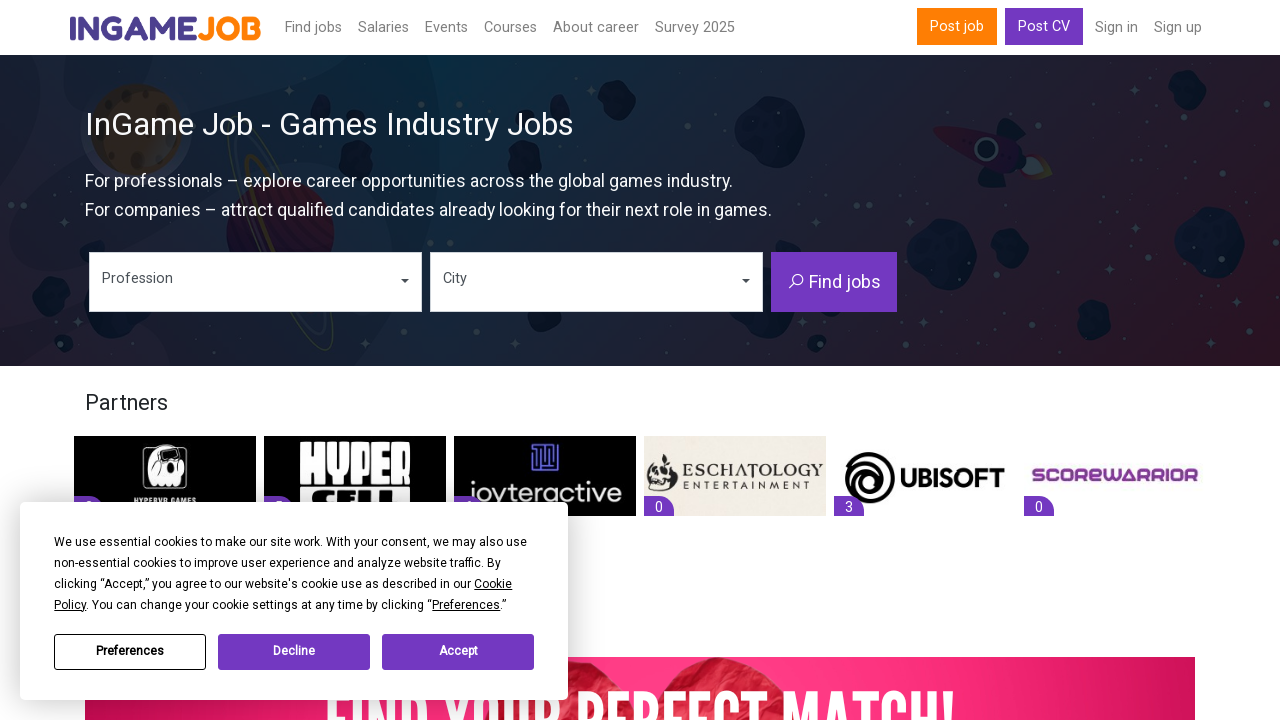

Clicked profession dropdown button at (256, 282) on xpath=//div[@class='home-hero-section']//button
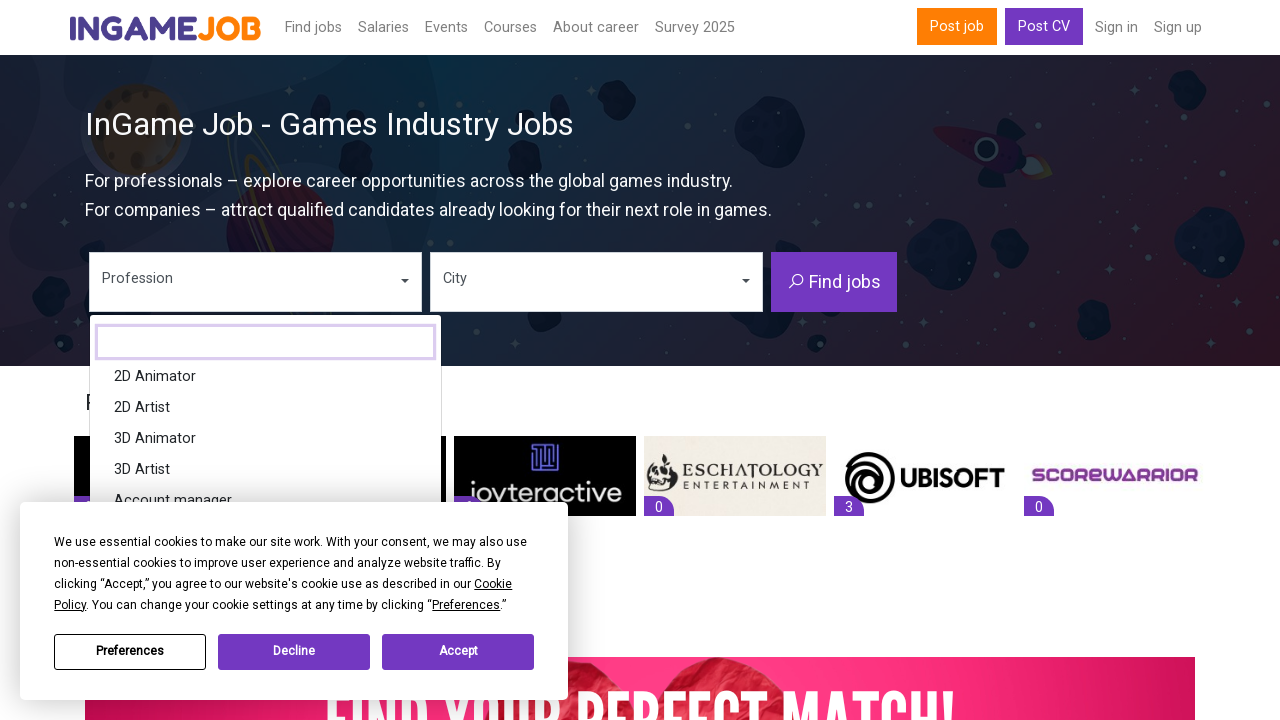

Typed 'qa' in profession search box on //div[@class='bs-searchbox']/input
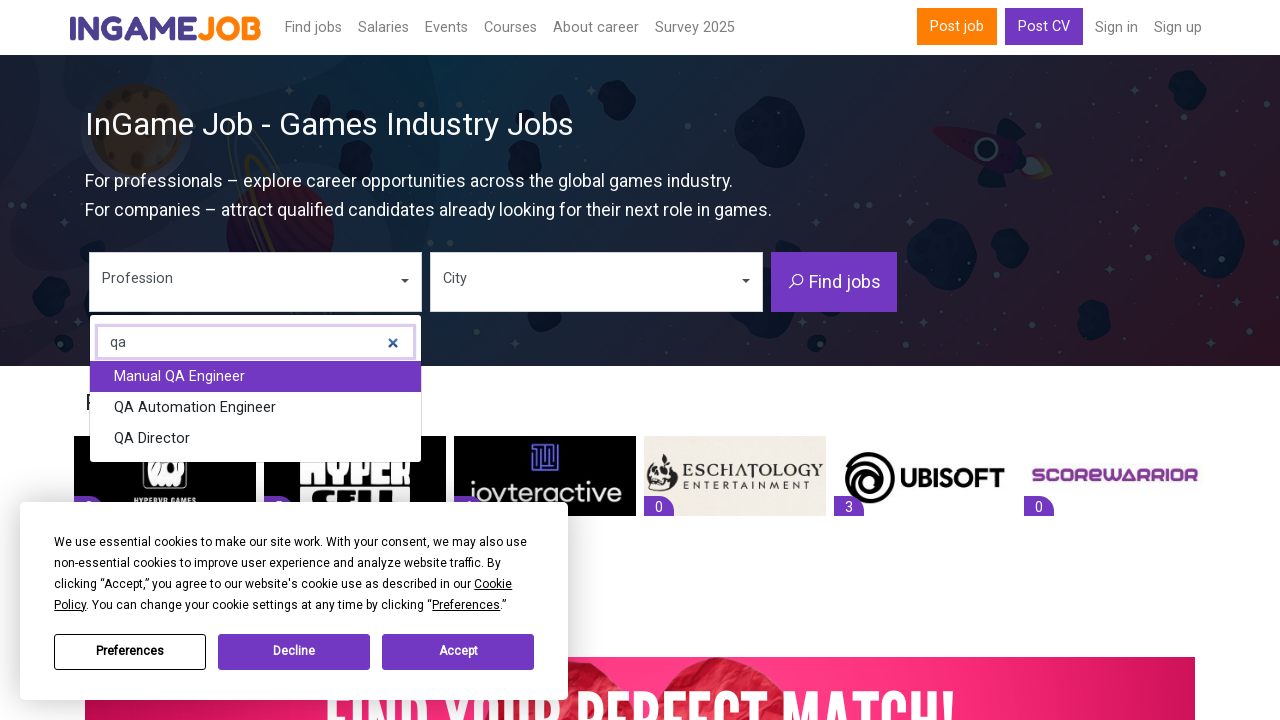

Selected QA profession from dropdown list at (180, 376) on xpath=//ul[@class='dropdown-menu inner show']//span[contains(text(), 'QA')]
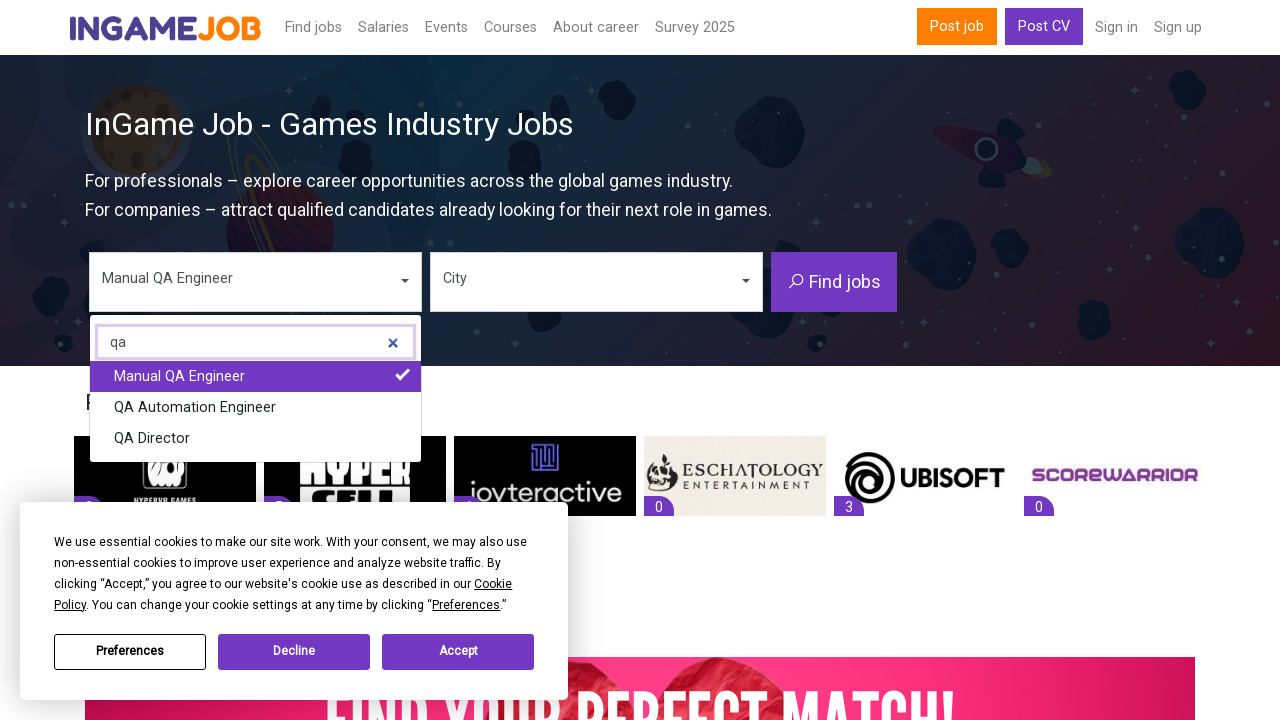

Clicked search button to find QA jobs at (834, 282) on xpath=//button[@type='submit']
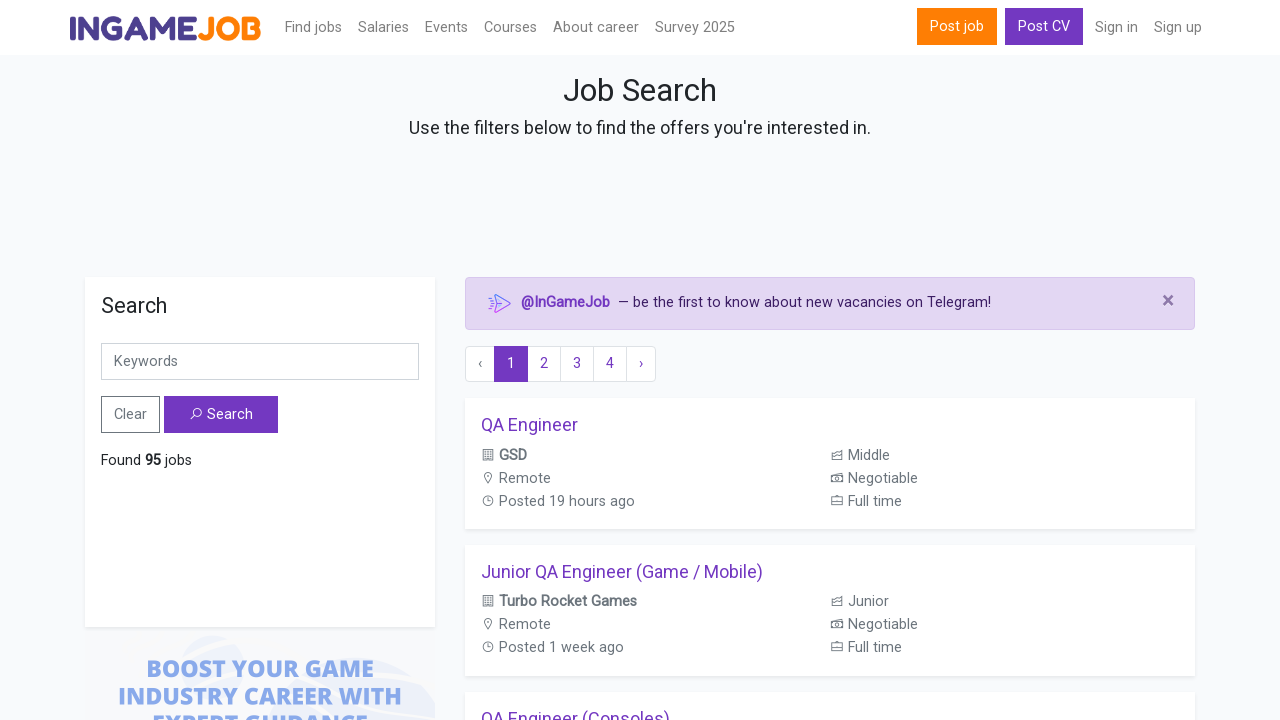

Job search results loaded successfully
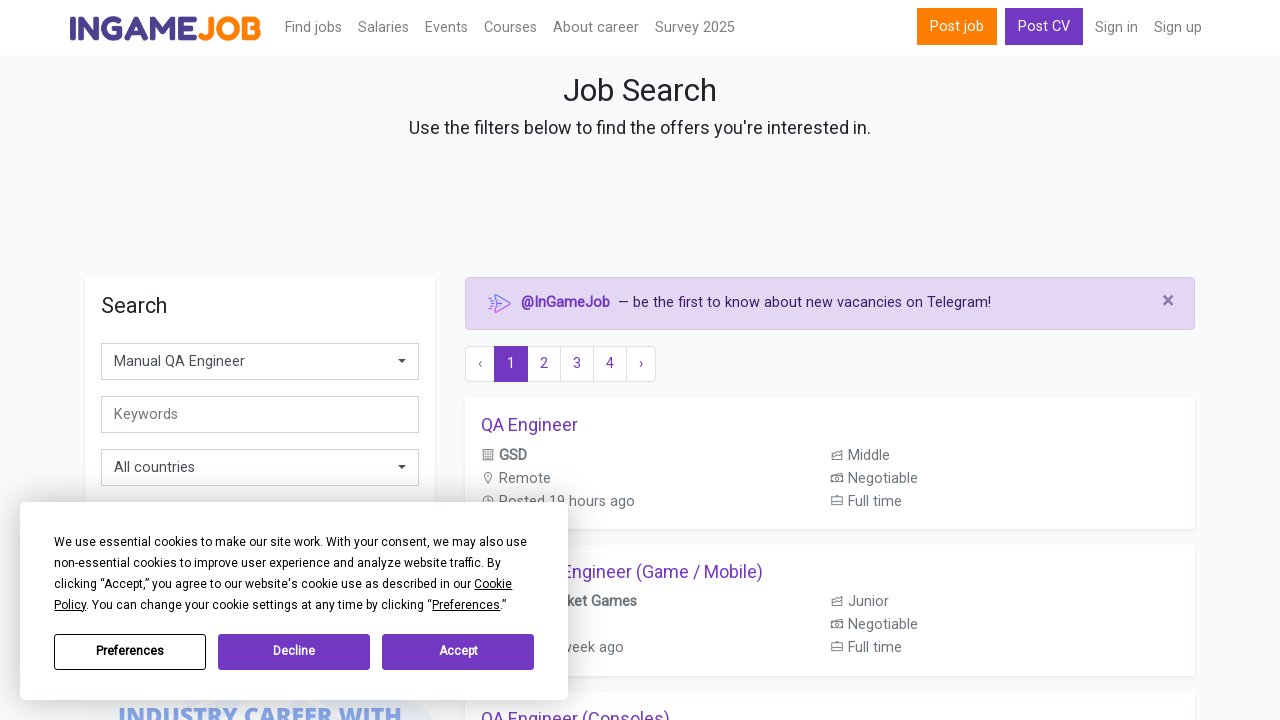

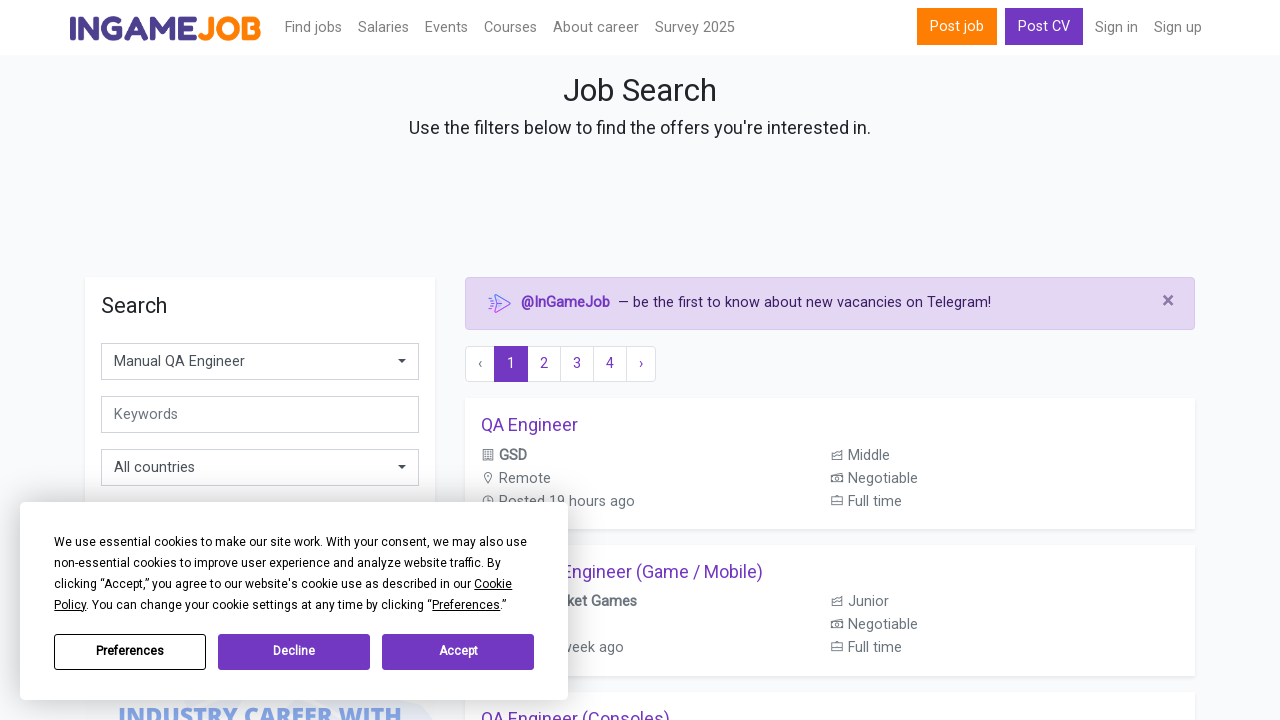